Verifies TechTransfer sub-menu is visible and clickable

Starting URL: https://api.nasa.gov/

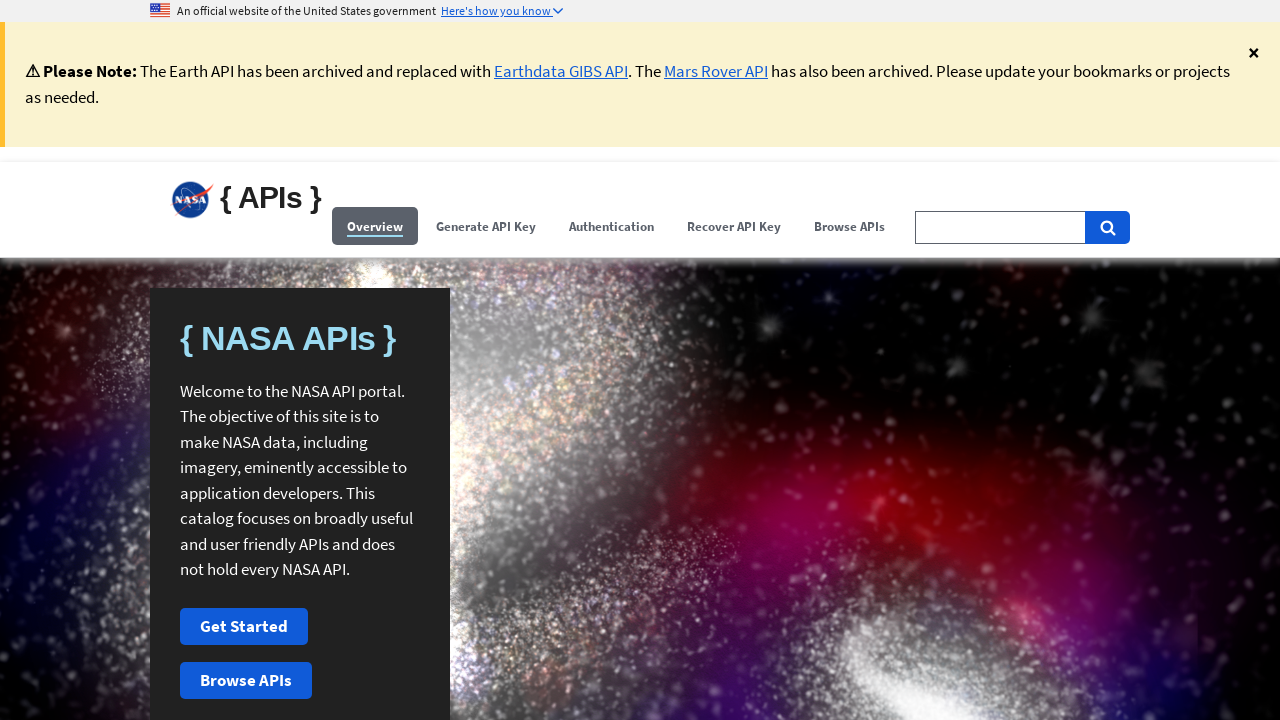

Clicked Browse APIs menu item at (850, 226) on (//span[contains(.,'Browse APIs')])[1]
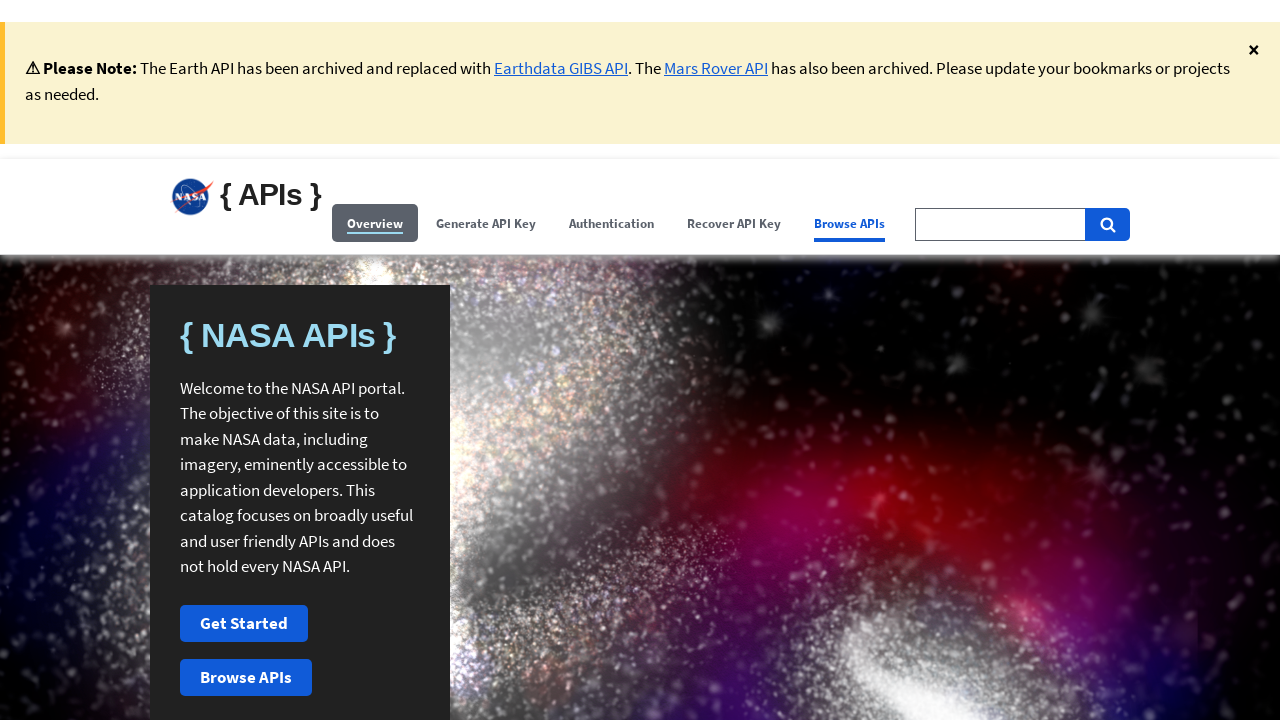

TechTransfer sub-menu became visible
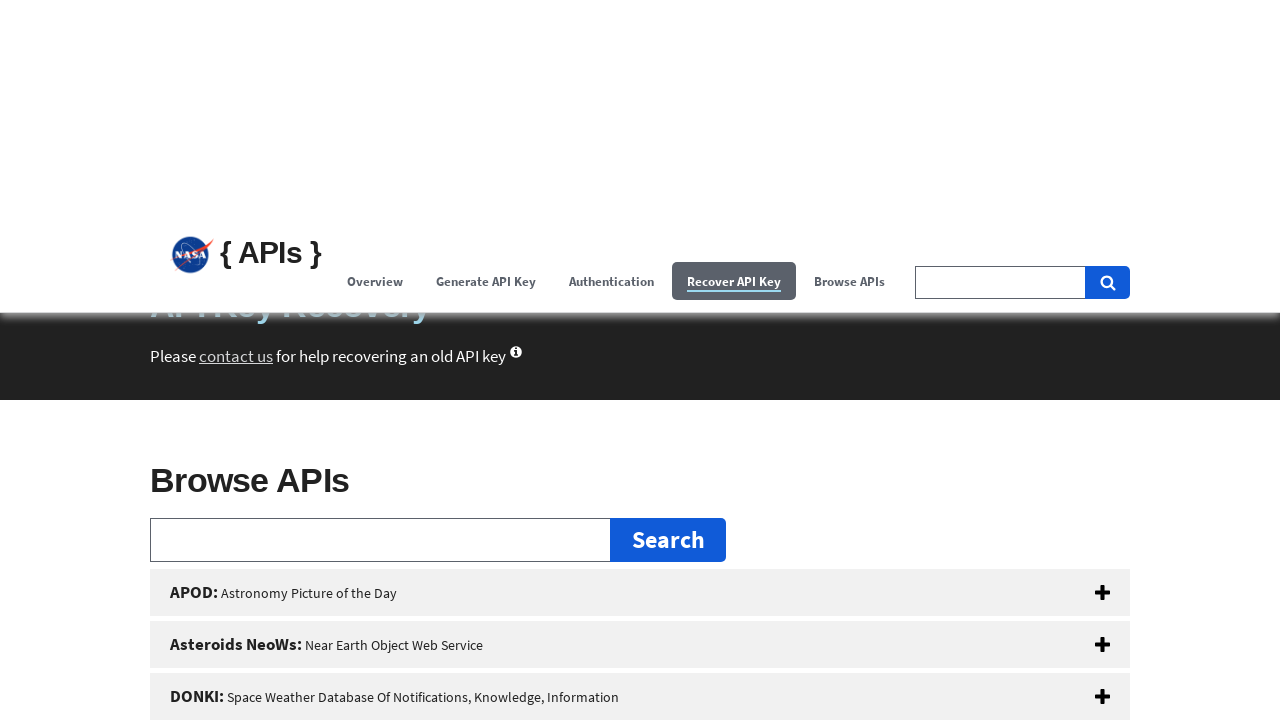

Clicked TechTransfer sub-menu button at (640, 360) on xpath=//button[@id='techtransfer']
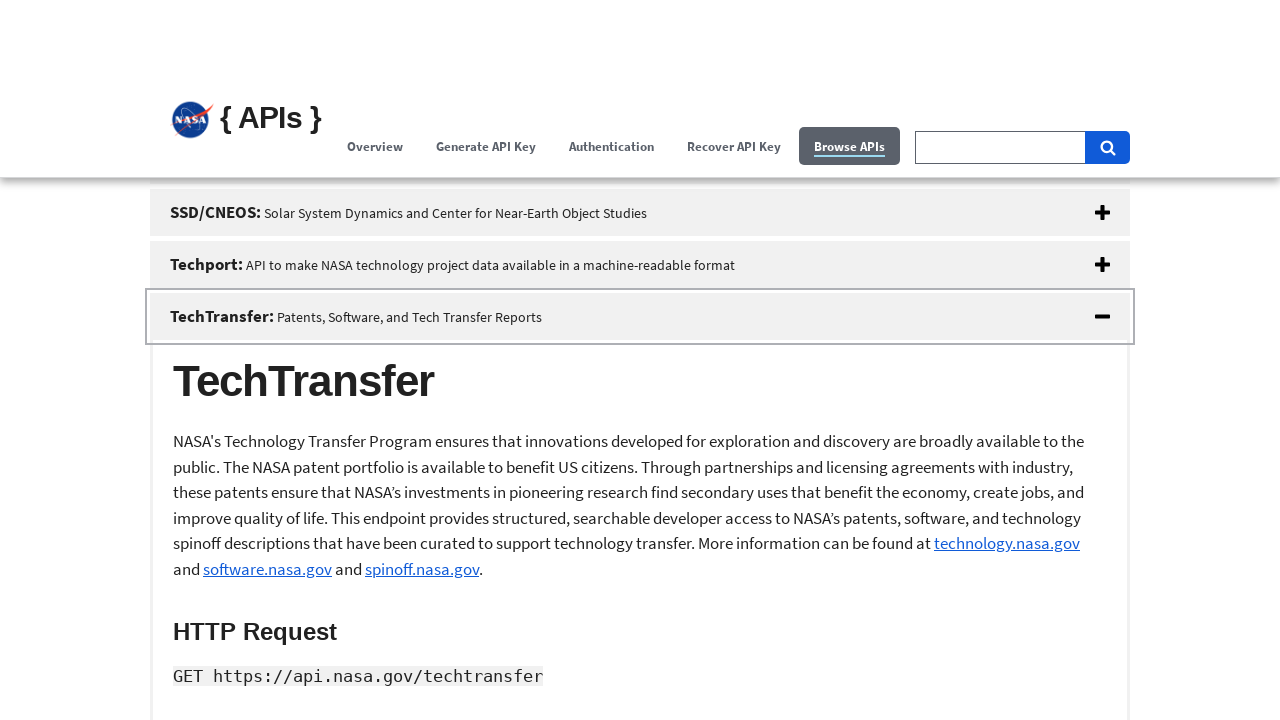

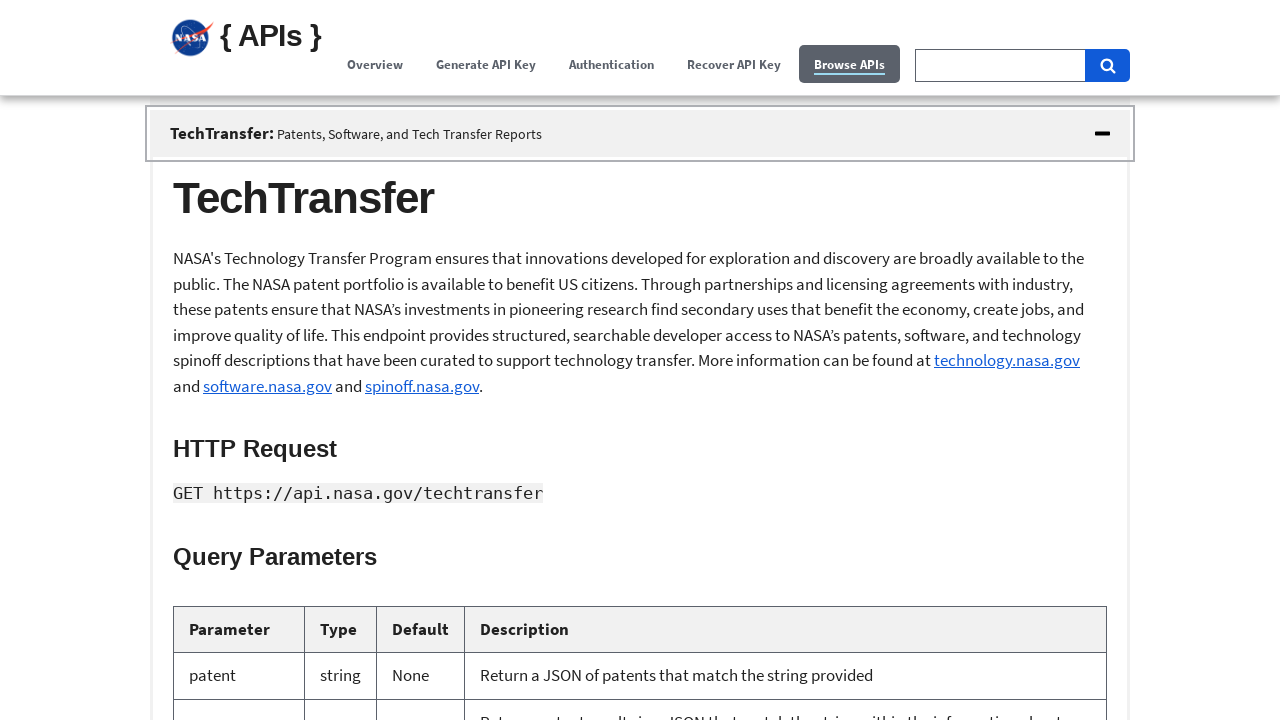